Tests a Bootstrap alert box dialog by clicking an action button, waiting for the modal to appear, clicking OK, and accepting the browser alert

Starting URL: https://www.jqueryscript.net/demo/bootstrap-alert-box/

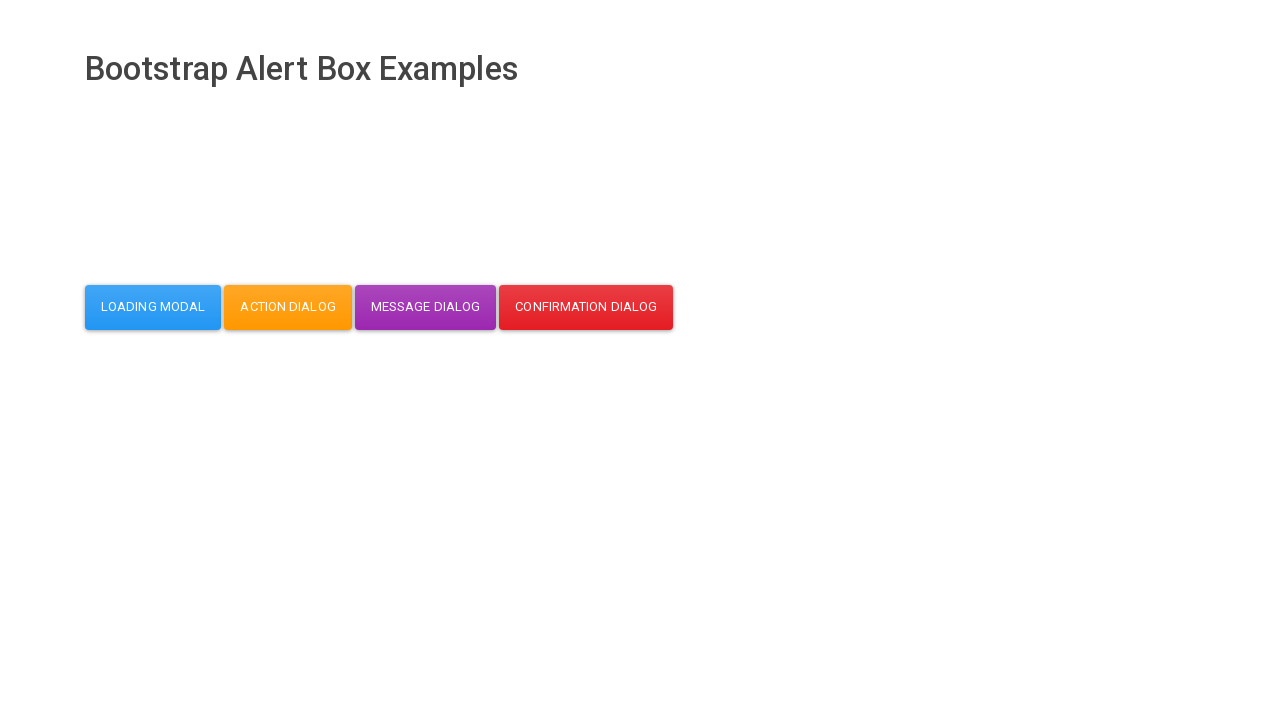

Clicked the action dialog button at (288, 307) on button#action
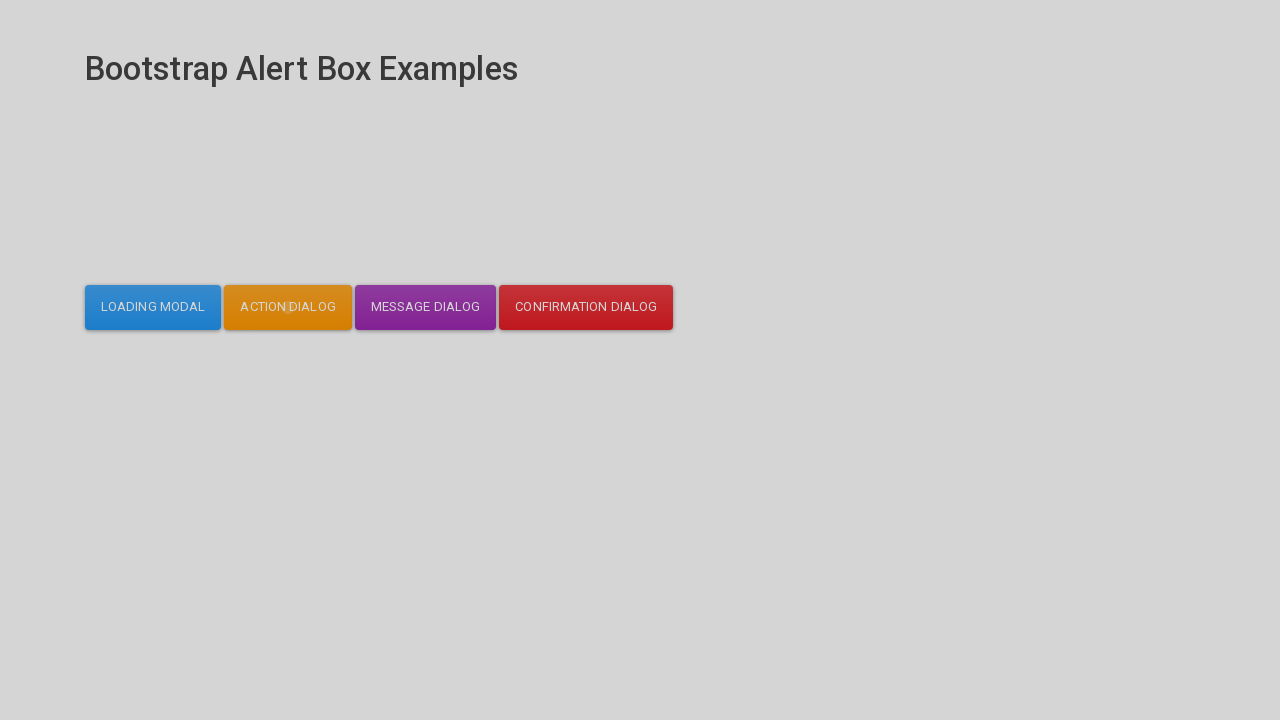

Modal body appeared and became visible
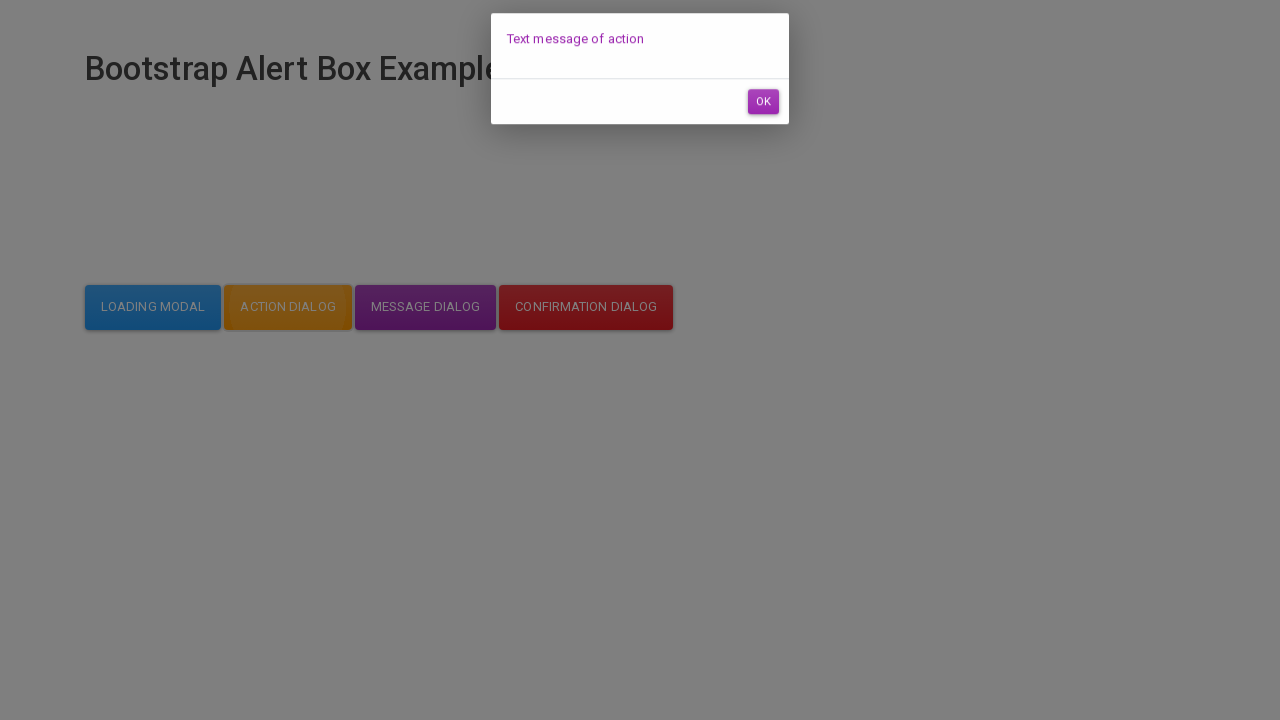

Clicked OK button in the modal dialog at (763, 117) on #dialog-mycodemyway-action
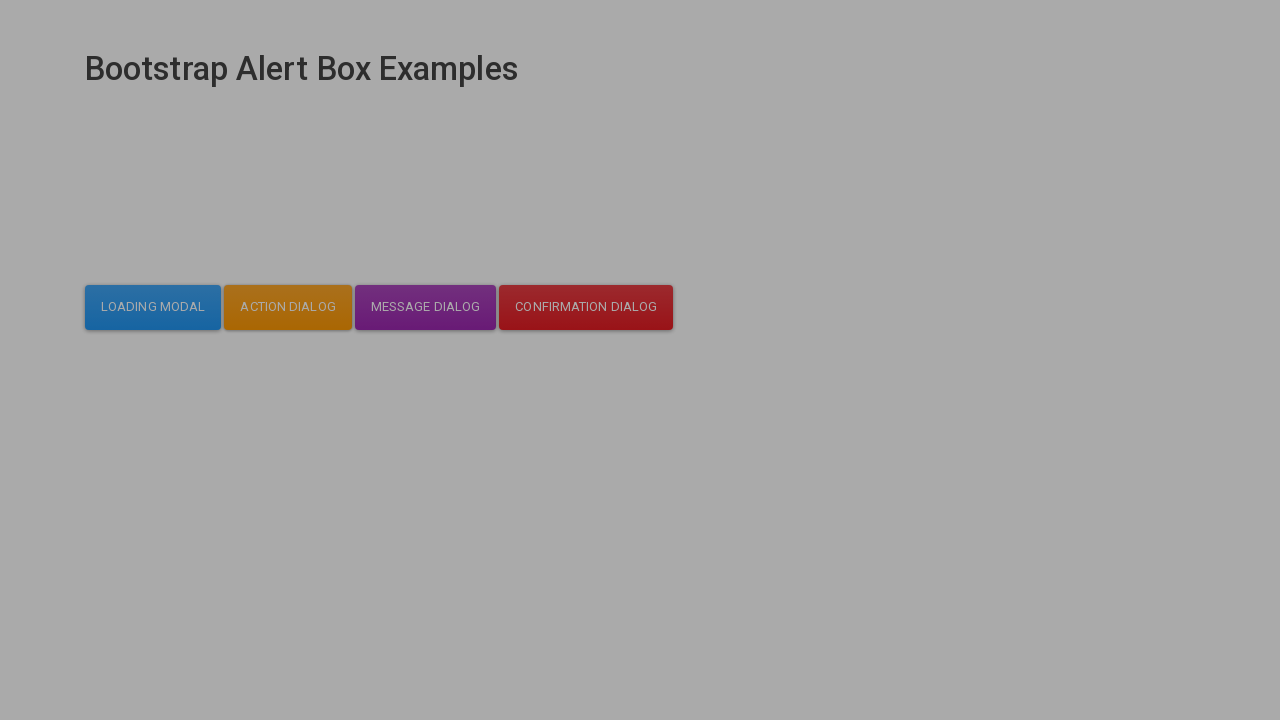

Set up dialog handler to accept browser alerts
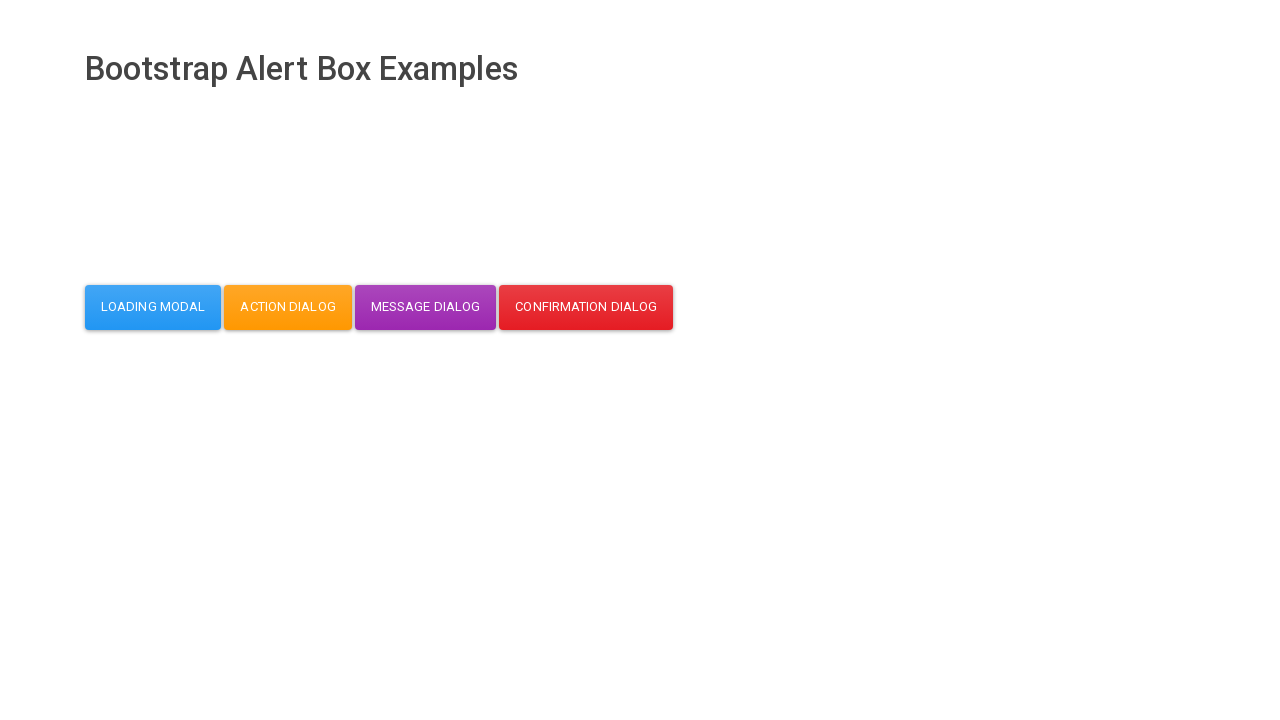

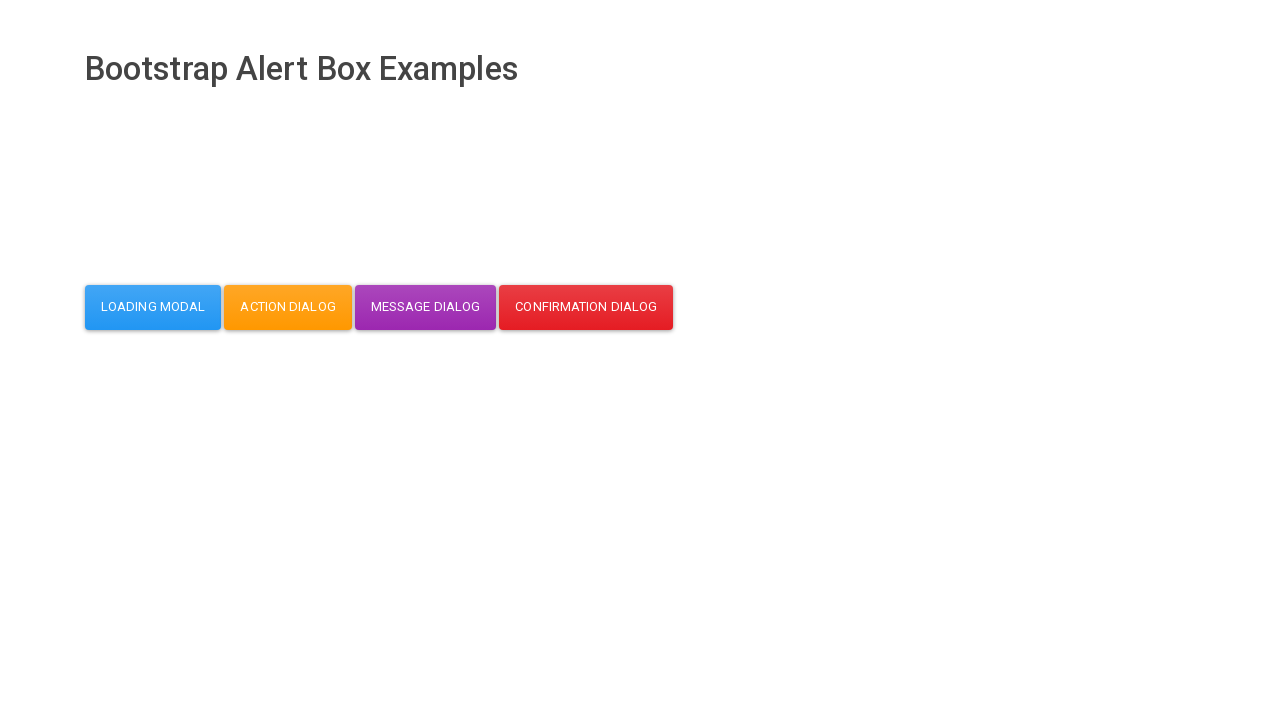